Tests various text input field interactions including filling text boxes, clearing fields, checking disabled status, and sending keyboard keys

Starting URL: https://leafground.com/input.xhtml

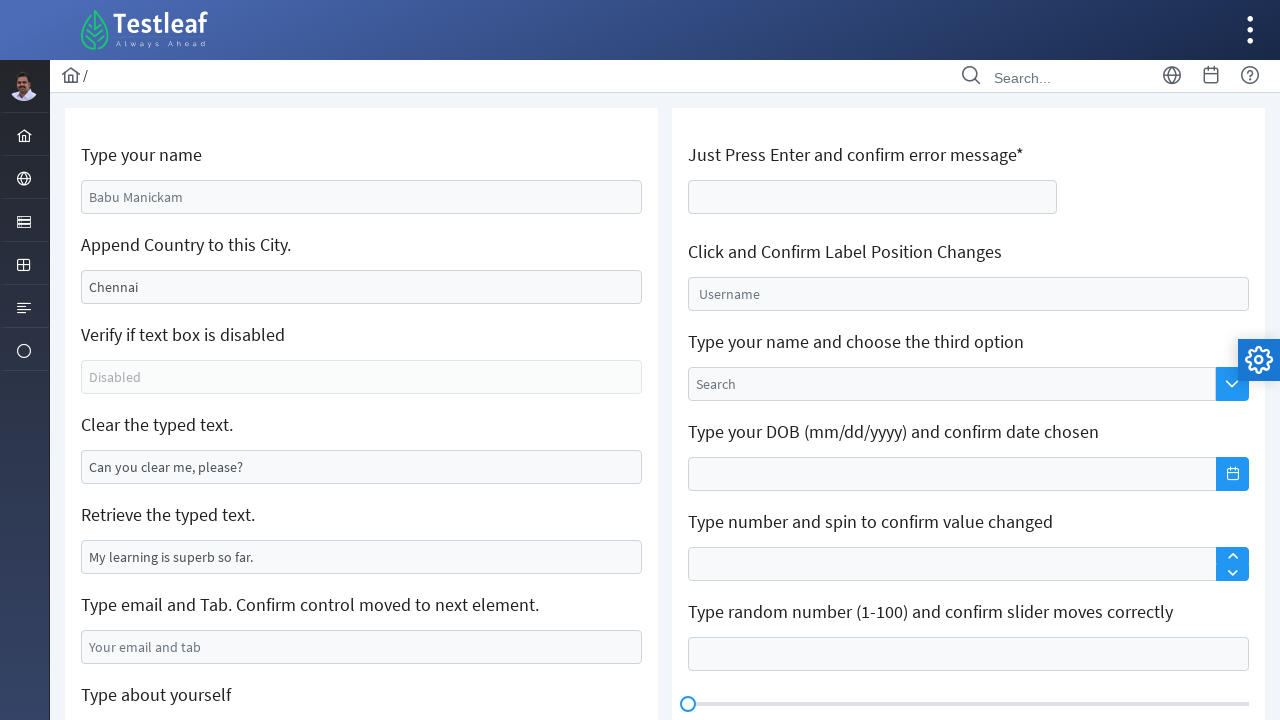

Filled name box with 'Dinuja Kelum Rathnayake' on #j_idt88\:name
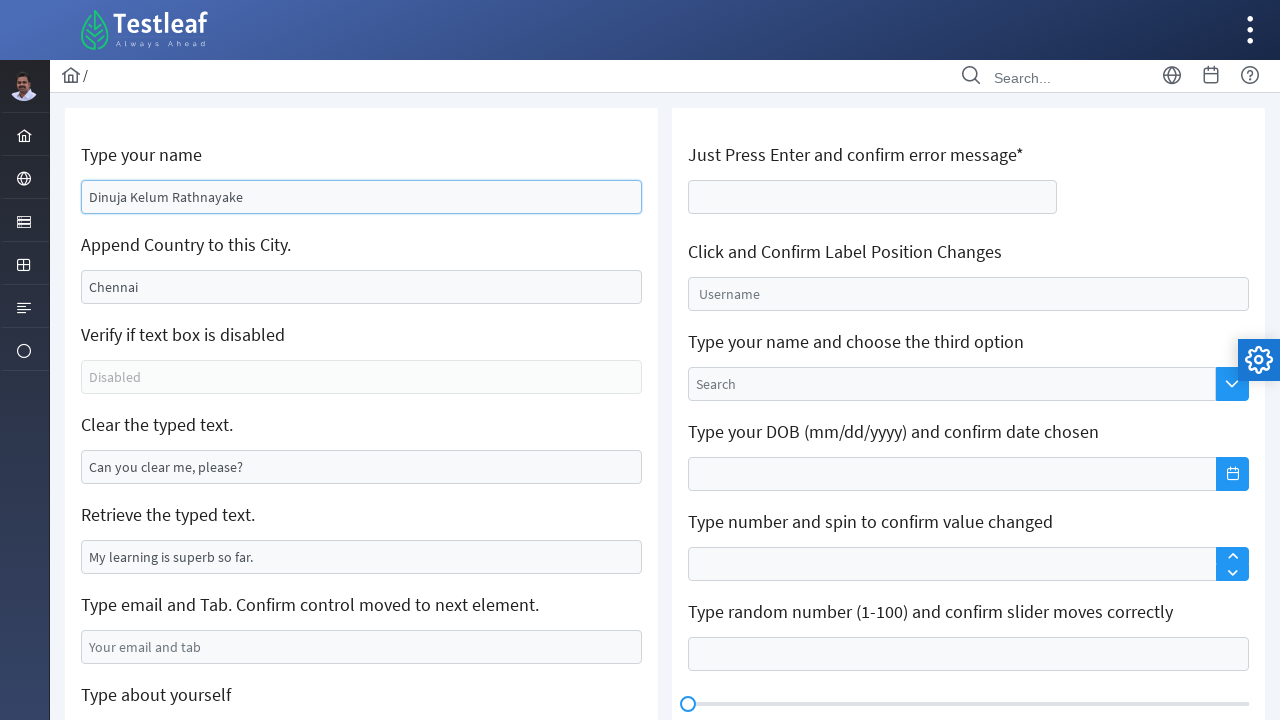

Filled city box with 'Bandarawela' on #j_idt88\:j_idt91
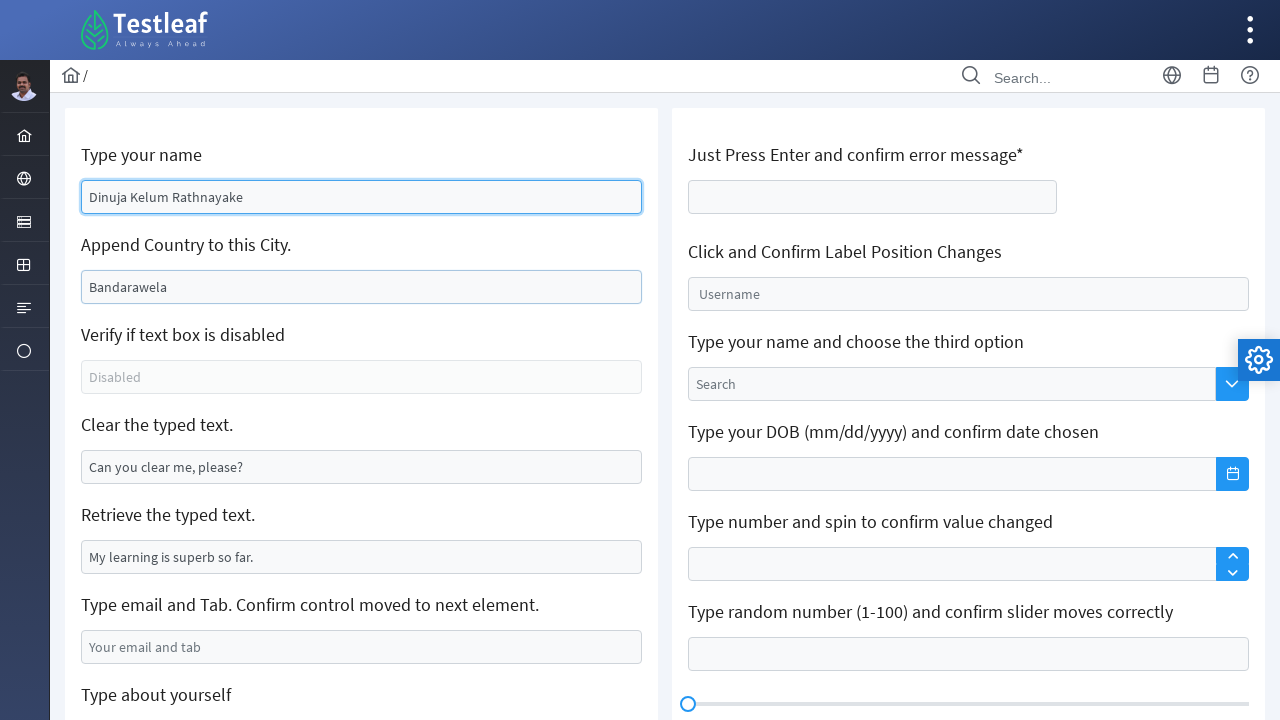

Cleared the text field on #j_idt88\:j_idt95
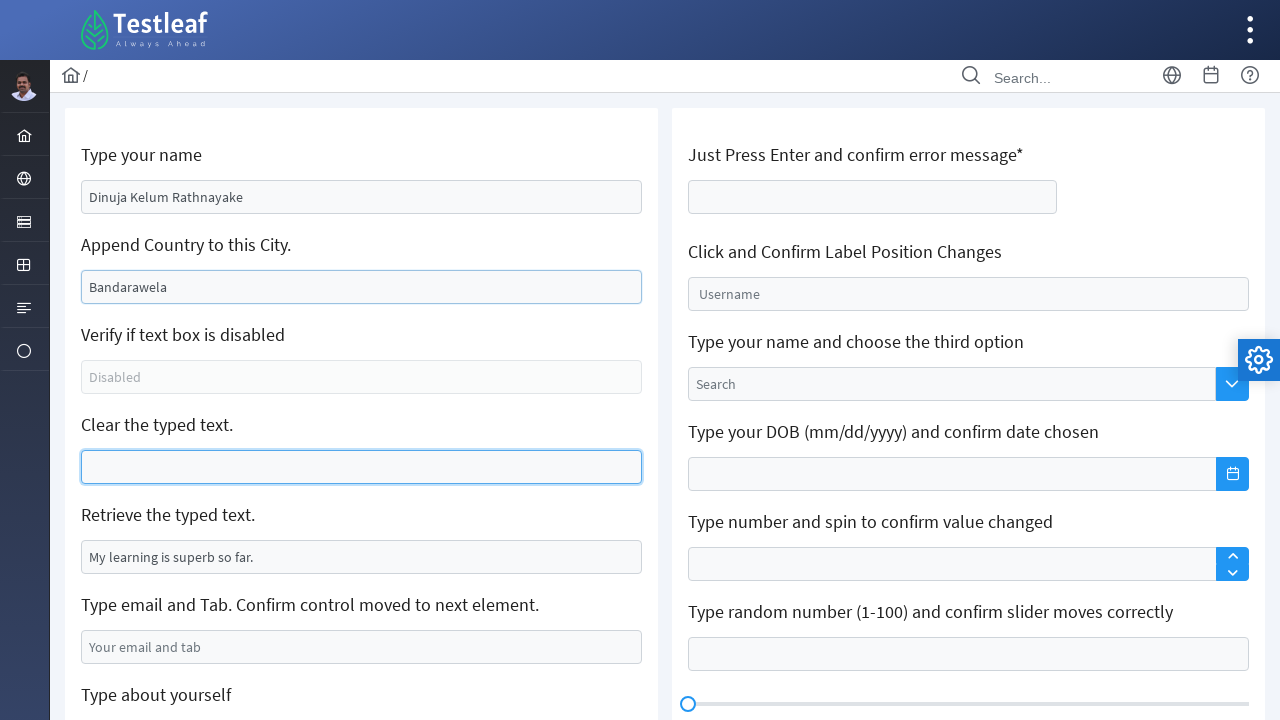

Checked element enabled status: True
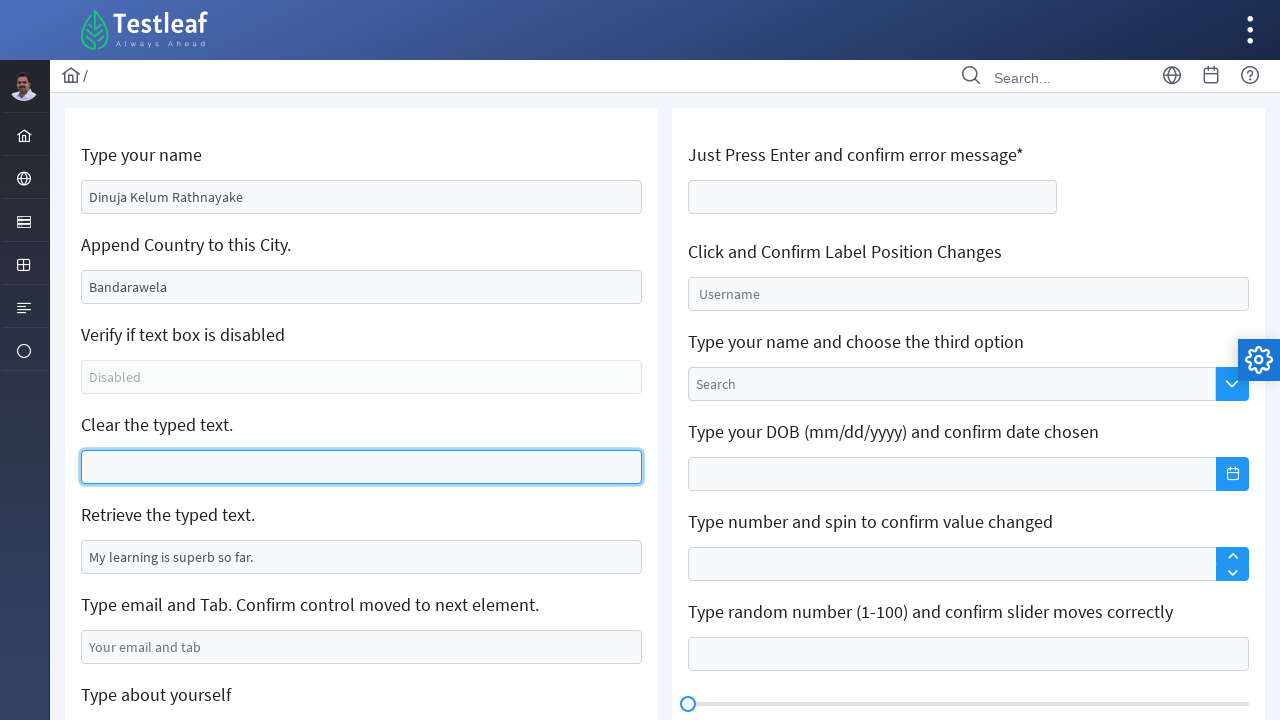

Retrieved text field value: My learning is superb so far.
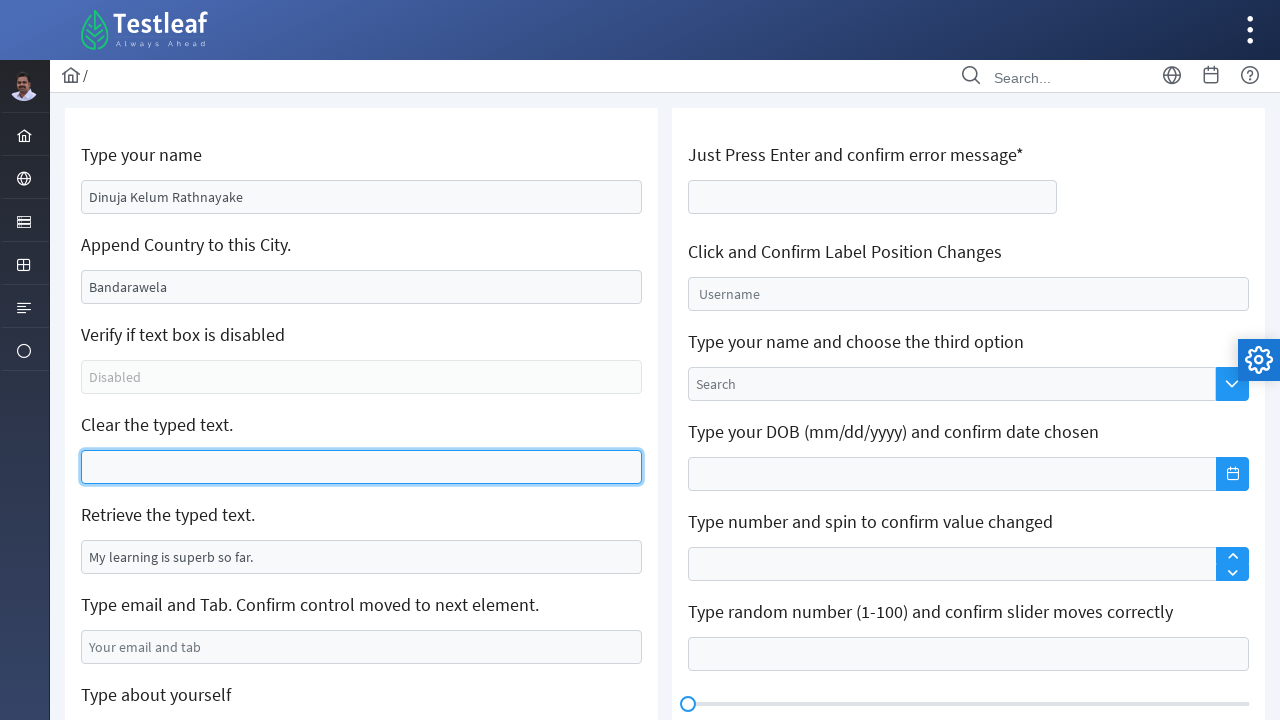

Filled email box with 'dinujakalum@gmail.com' on #j_idt88\:j_idt99
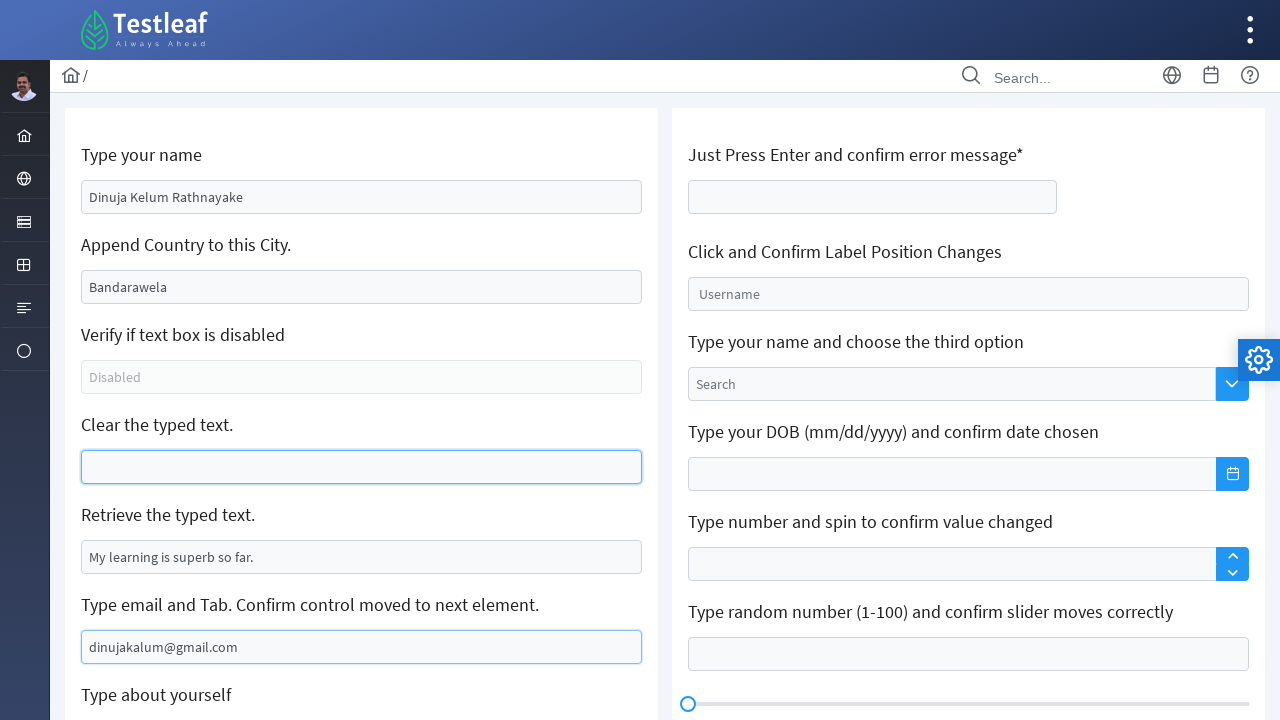

Pressed Tab key to move to next field on #j_idt88\:j_idt99
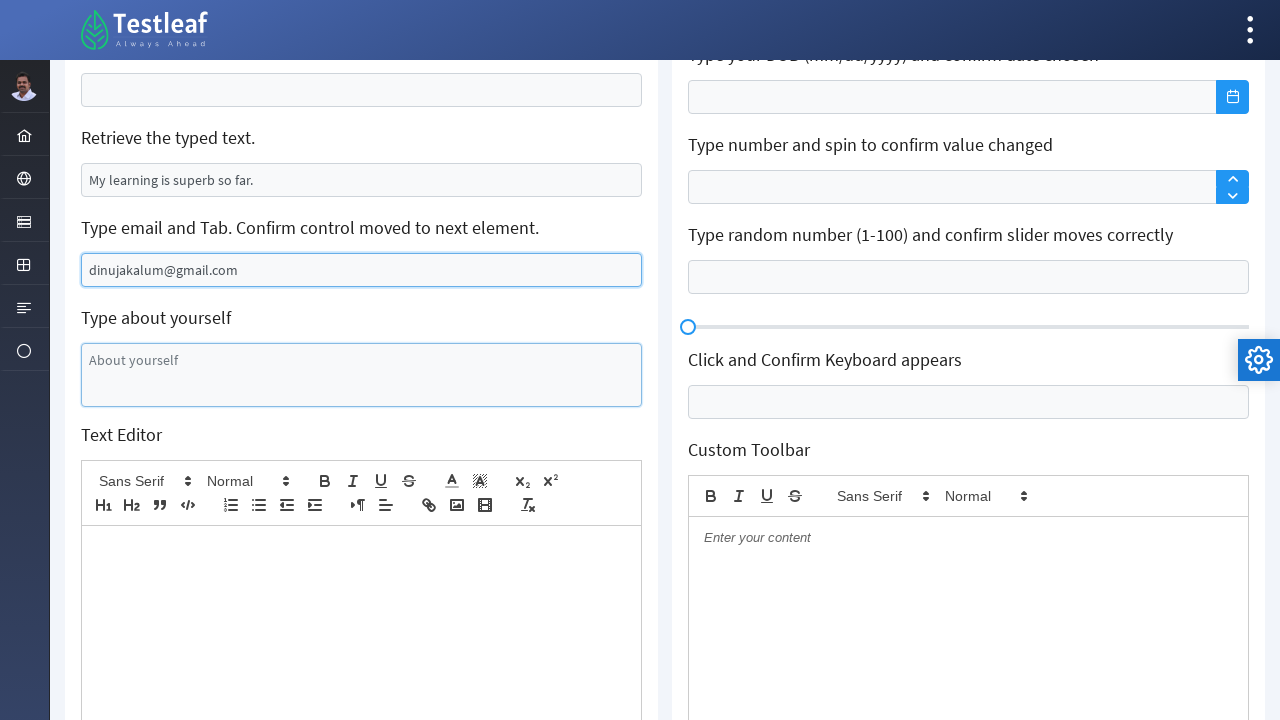

Filled about text area with 'Hi!! My name is Dinuja Kelum Rathnayake' on #j_idt88\:j_idt101
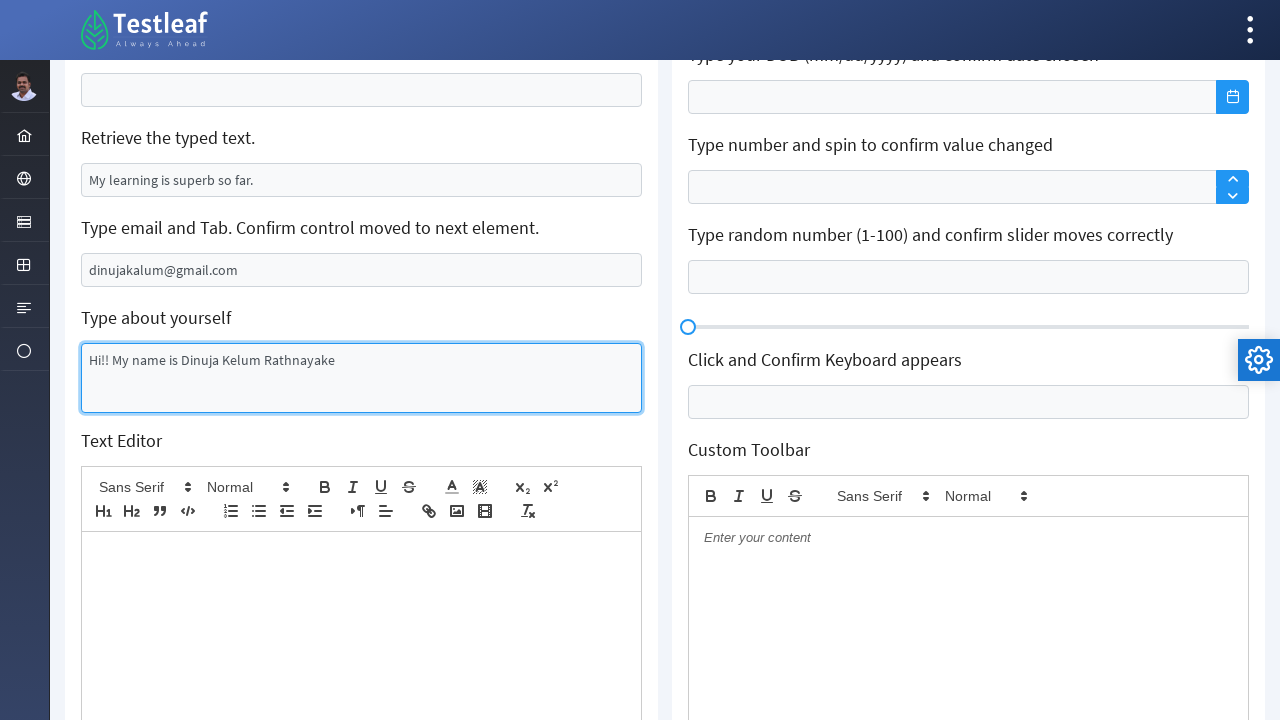

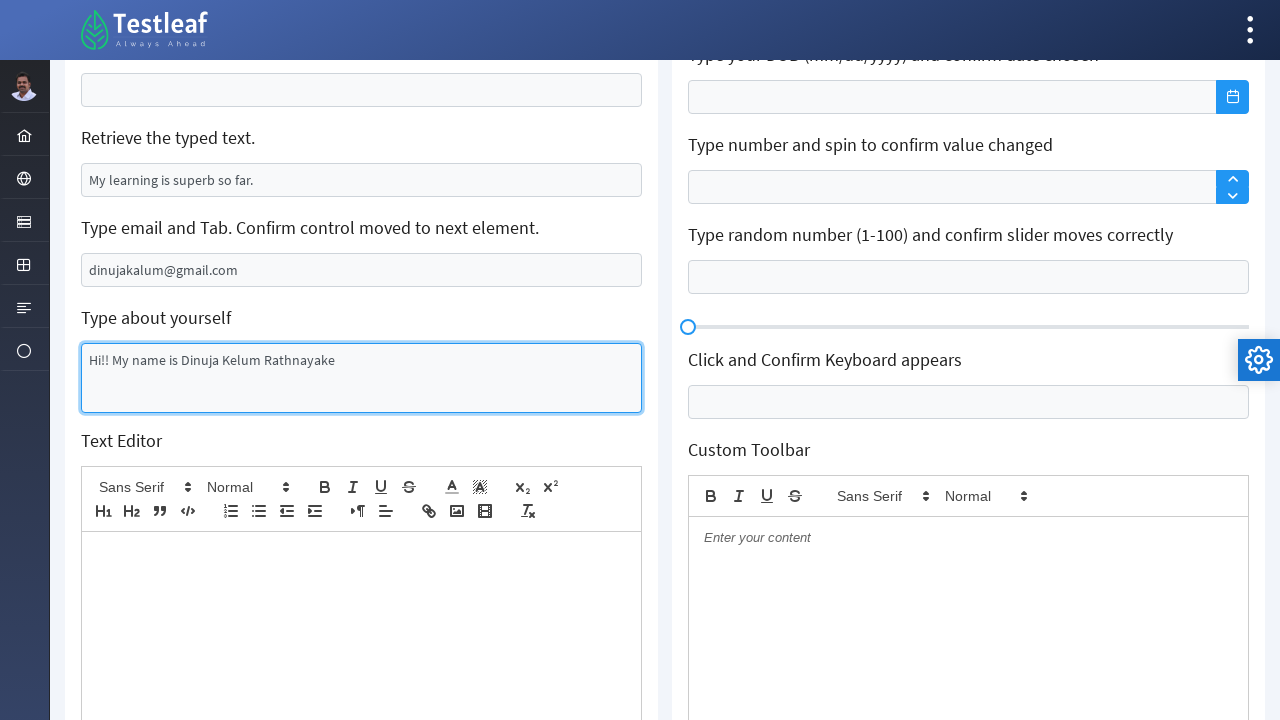